Tests successful login with valid credentials and verifies navigation to inventory page with 6 products

Starting URL: https://www.saucedemo.com/

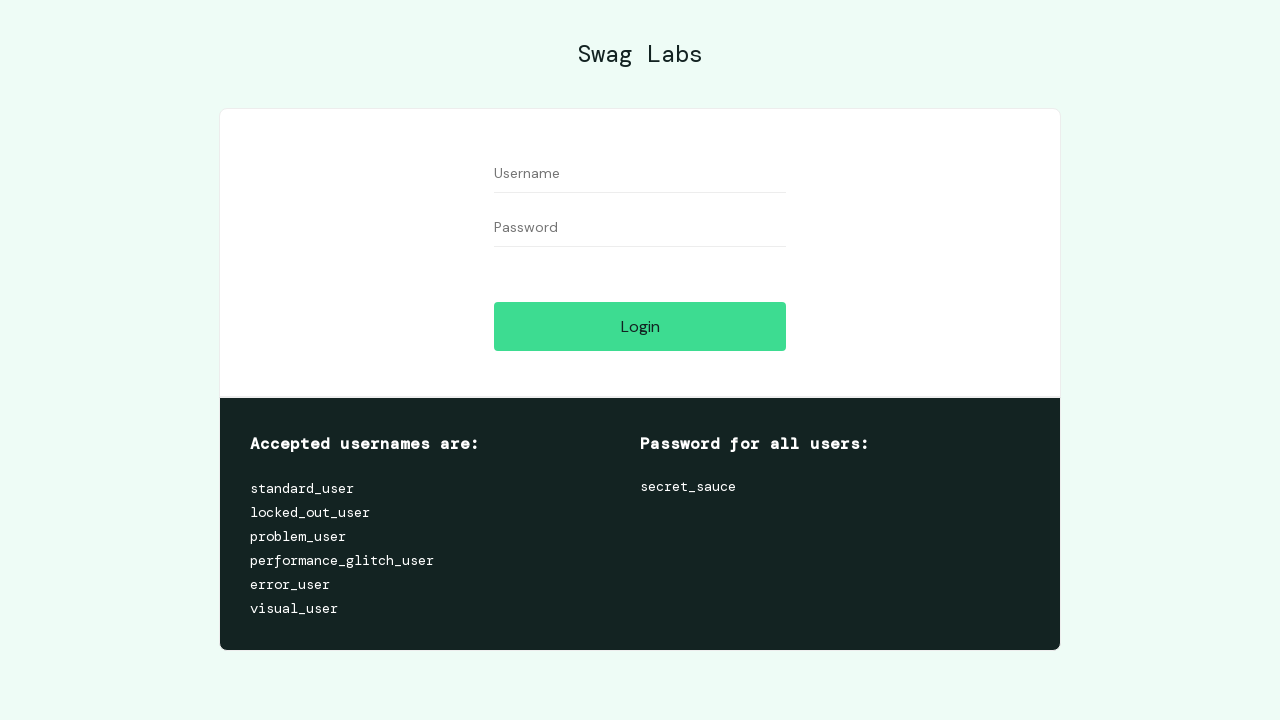

Filled username field with 'standard_user' on #user-name
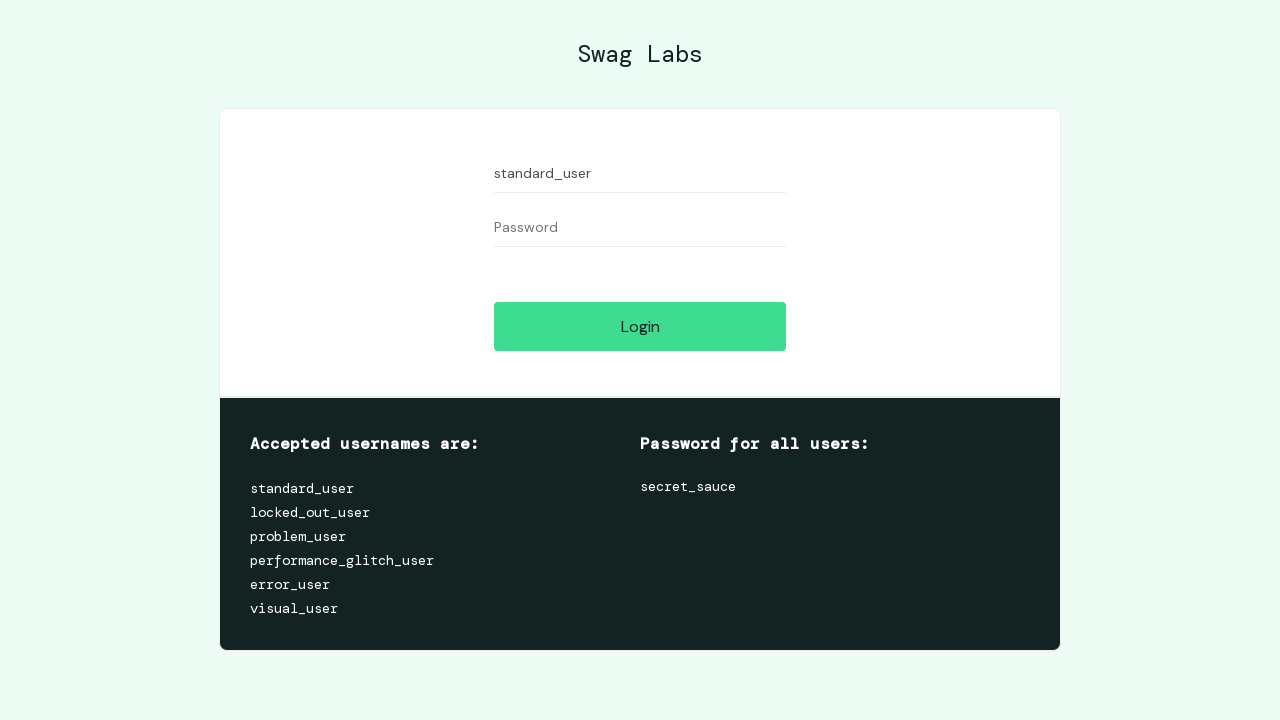

Filled password field with 'secret_sauce' on #password
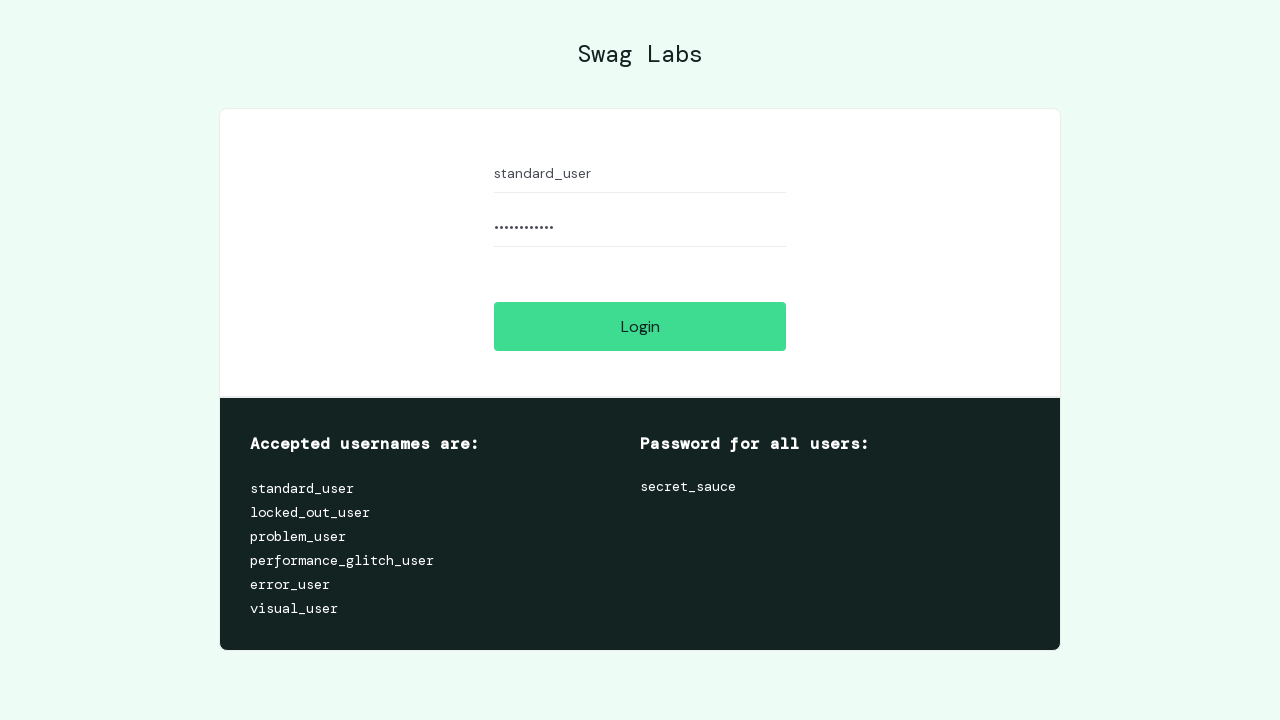

Clicked login button at (640, 326) on #login-button
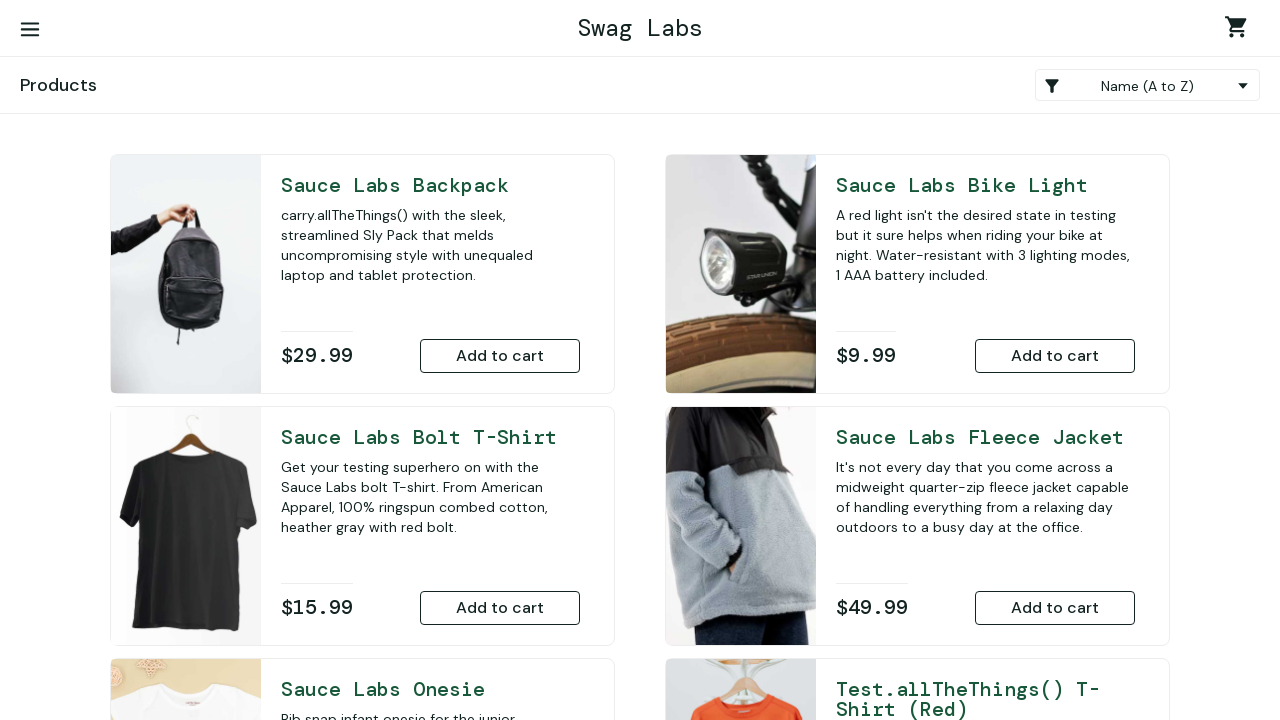

Verified navigation to inventory page
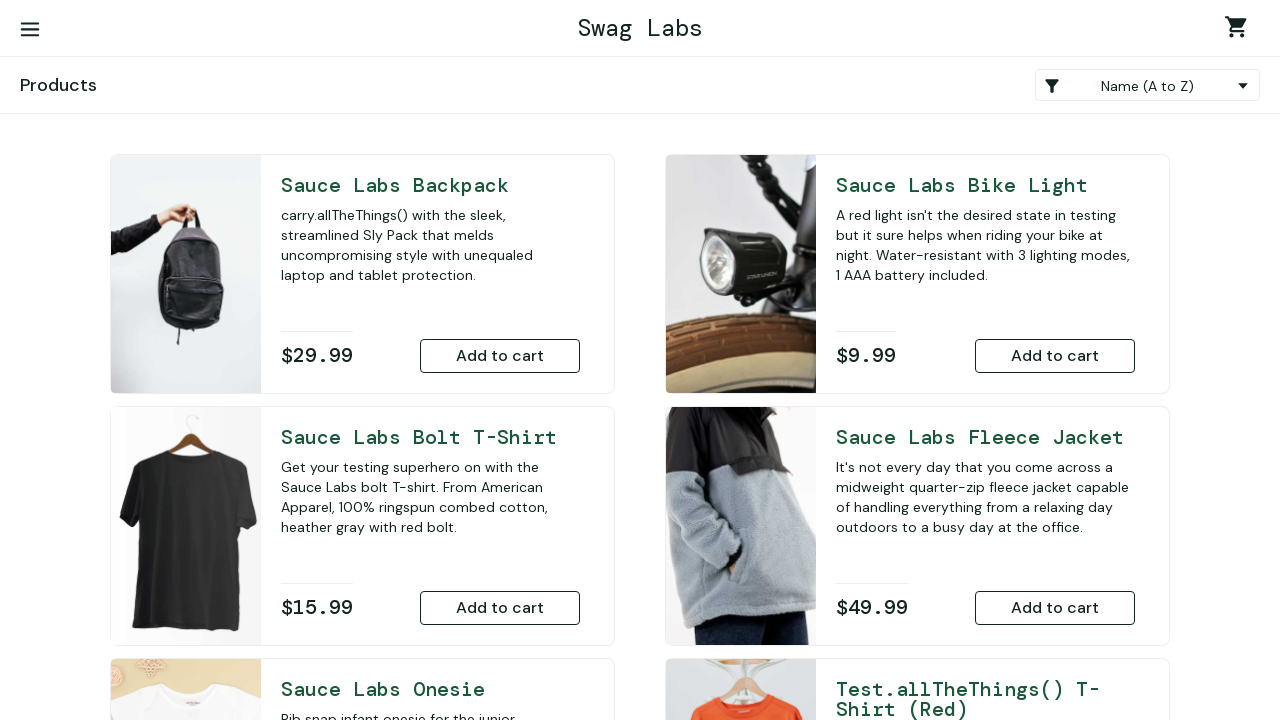

Located all inventory items on page
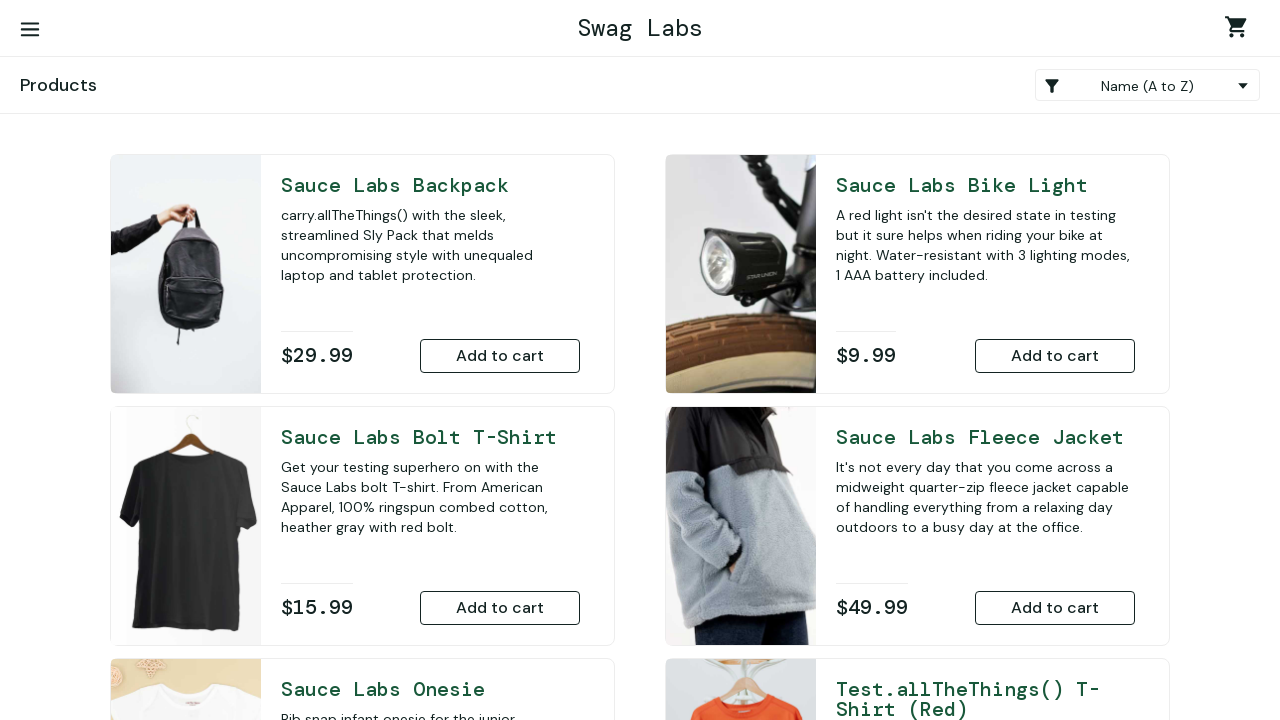

Verified 6 products are displayed on inventory page
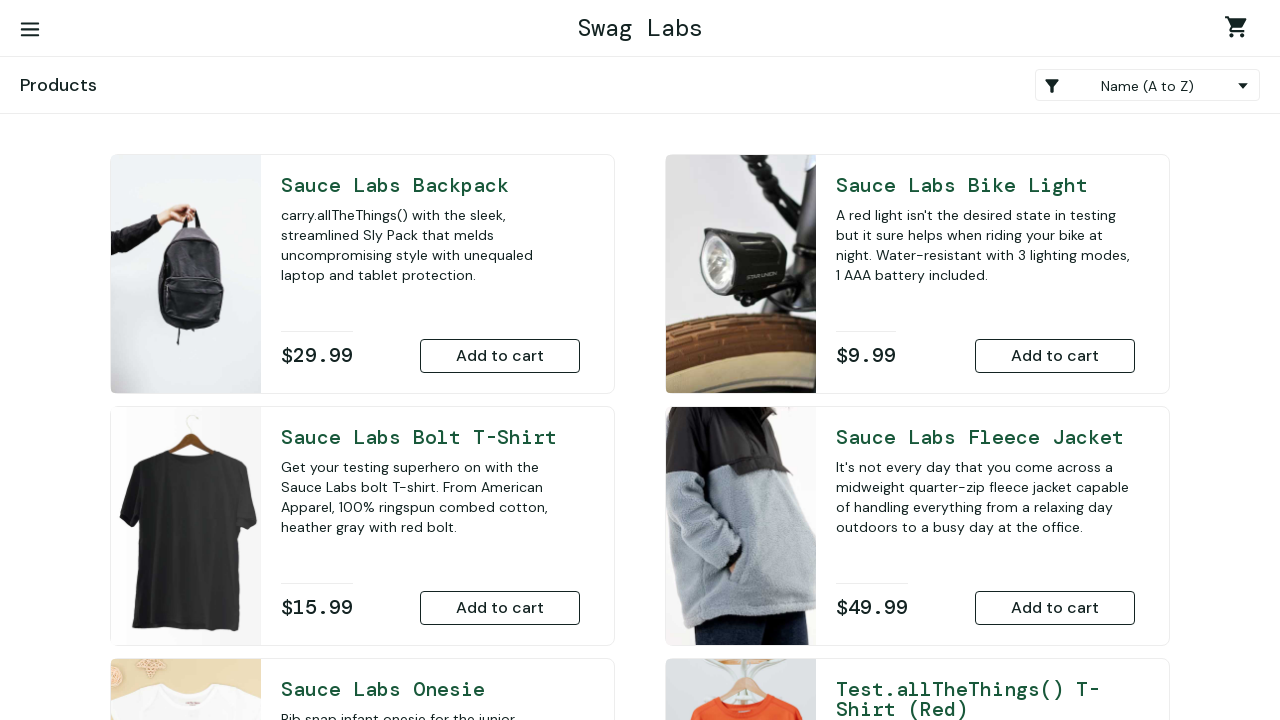

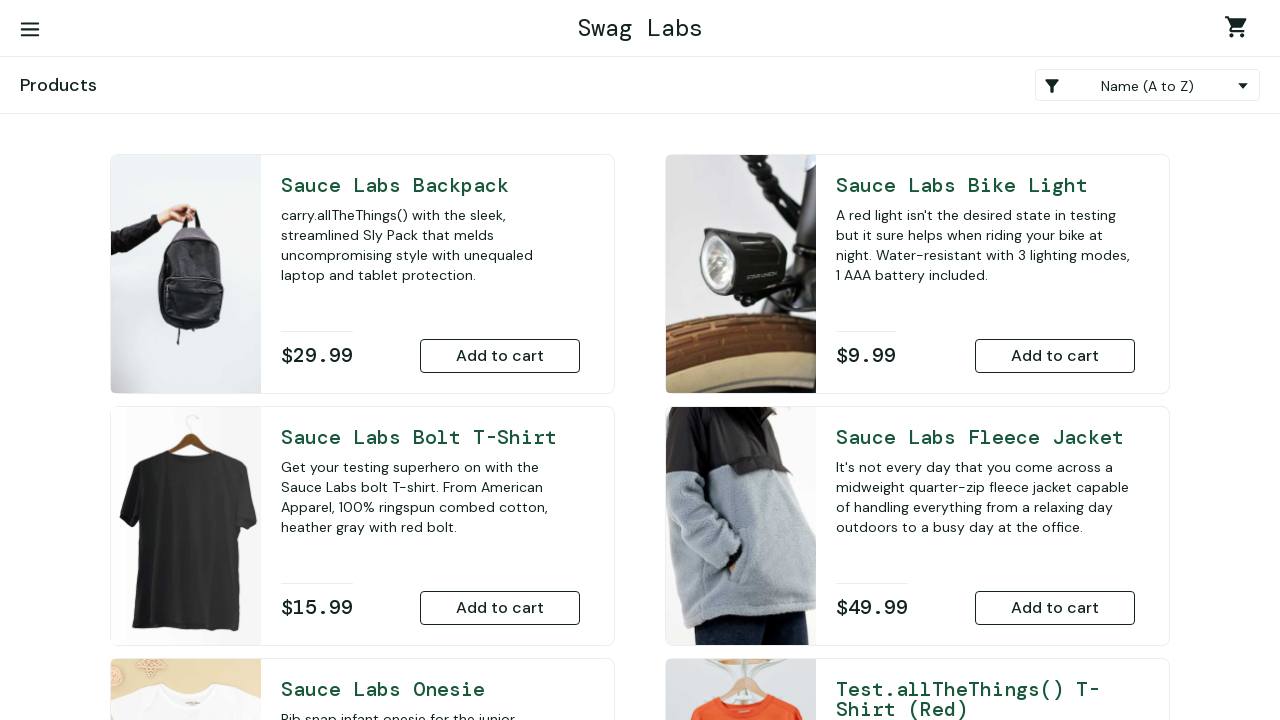